Tests JavaScript Prompt box by dismissing the dialog

Starting URL: https://www.lambdatest.com/selenium-playground/

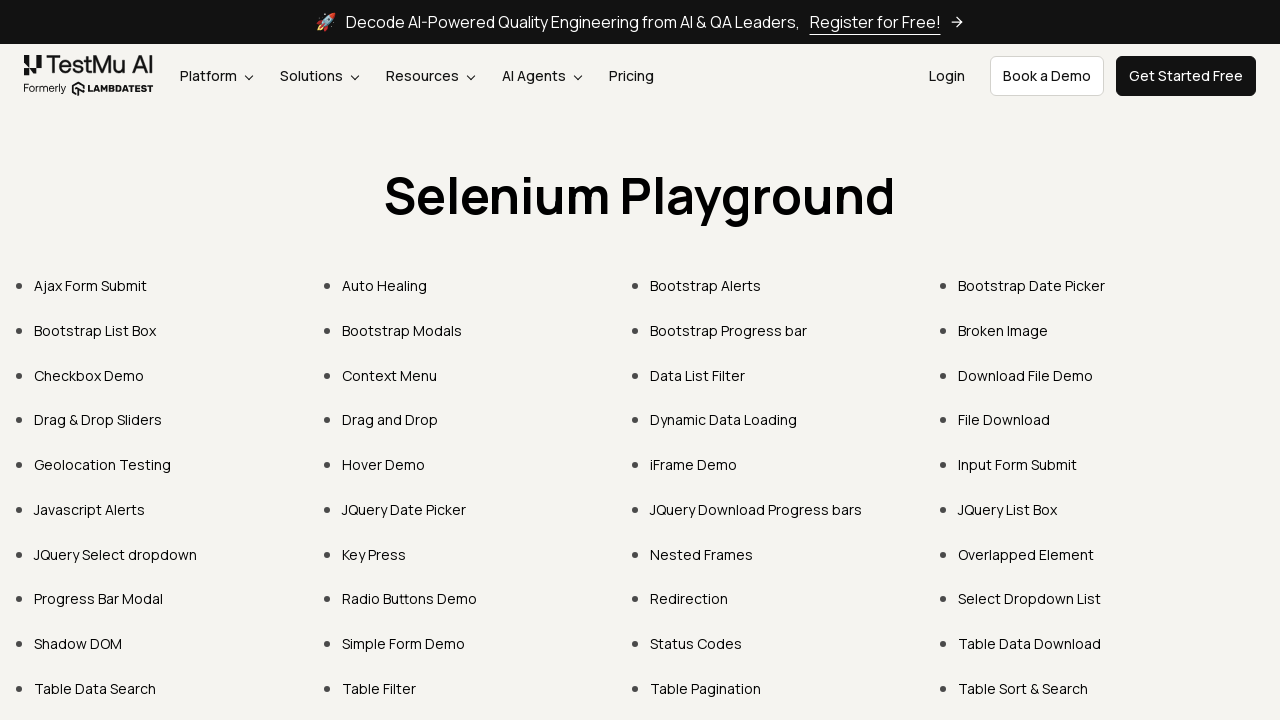

Clicked on Javascript Alerts link at (90, 509) on text=Javascript Alerts
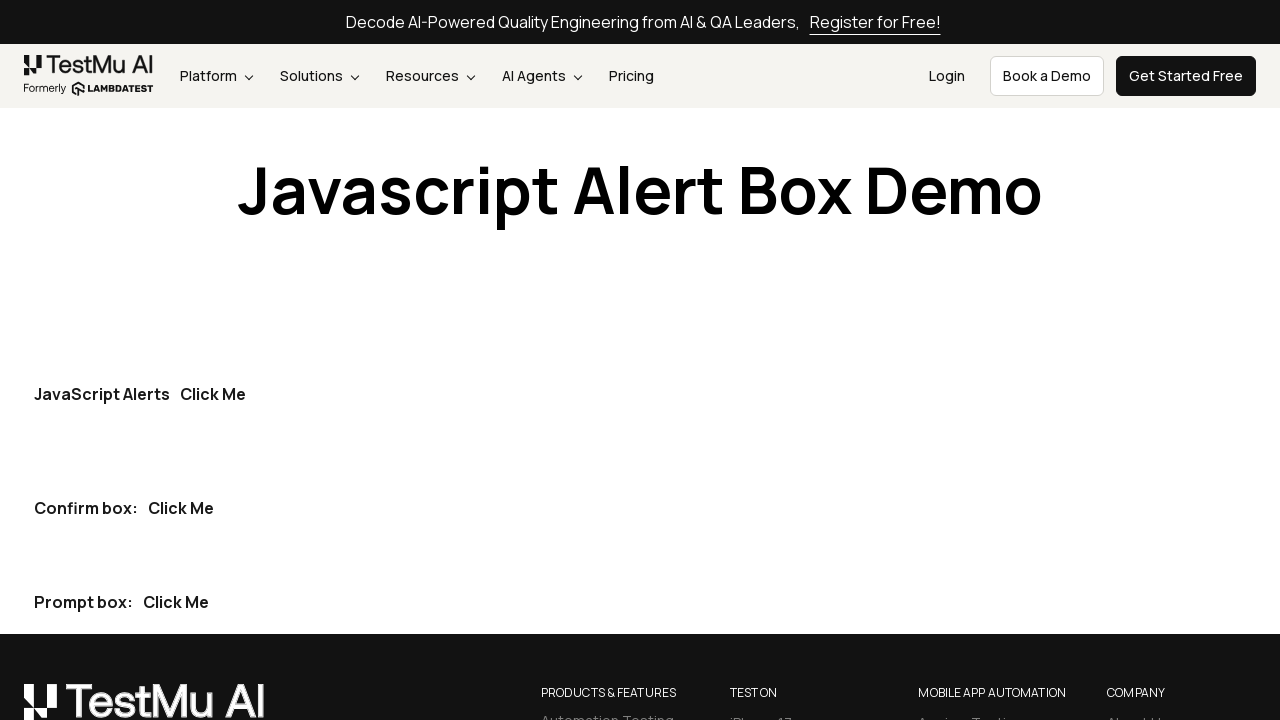

Waited for page to reach networkidle state
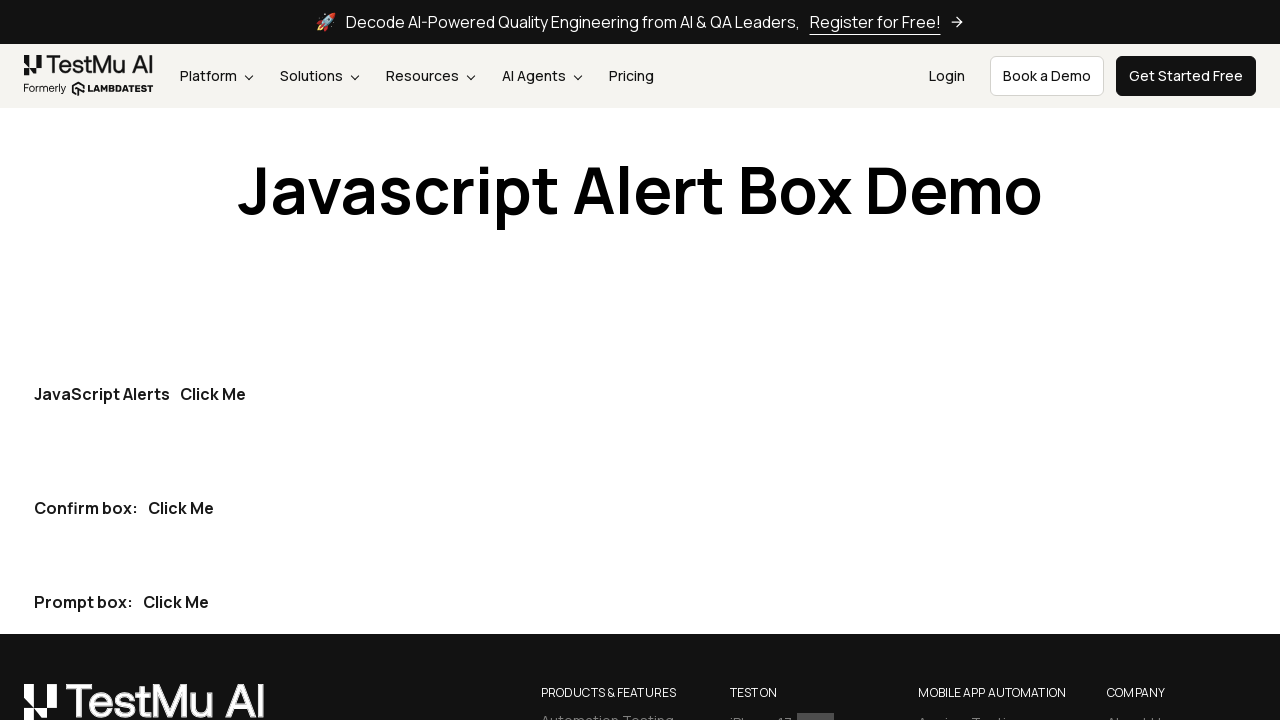

Set up dialog handler to dismiss prompt box
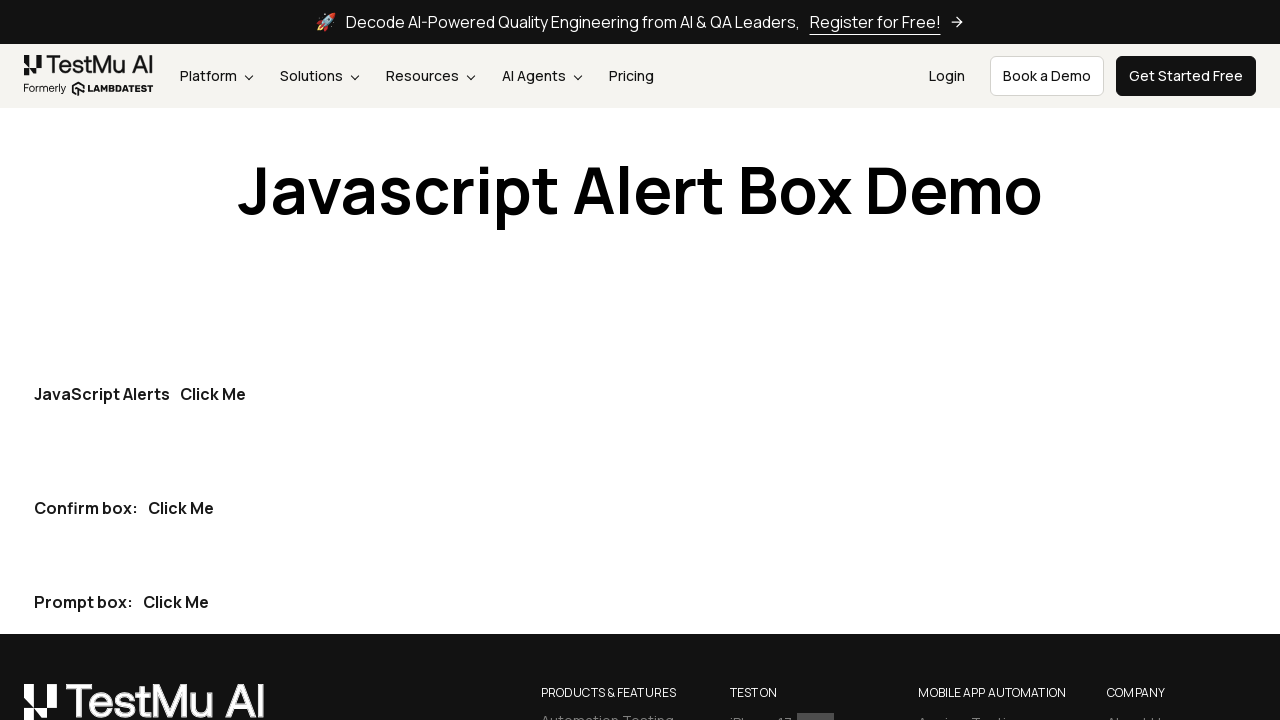

Clicked the prompt box button at (176, 602) on p >> internal:has-text="Prompt box:Click Me"i >> internal:role=button
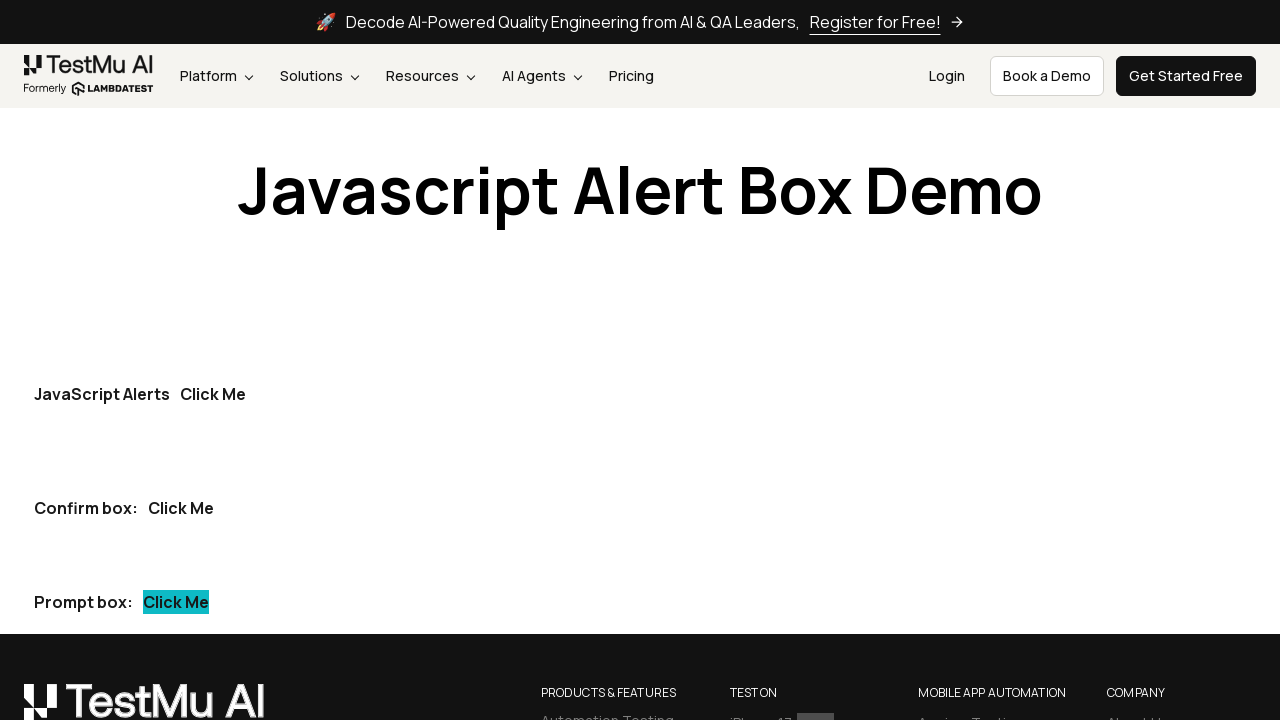

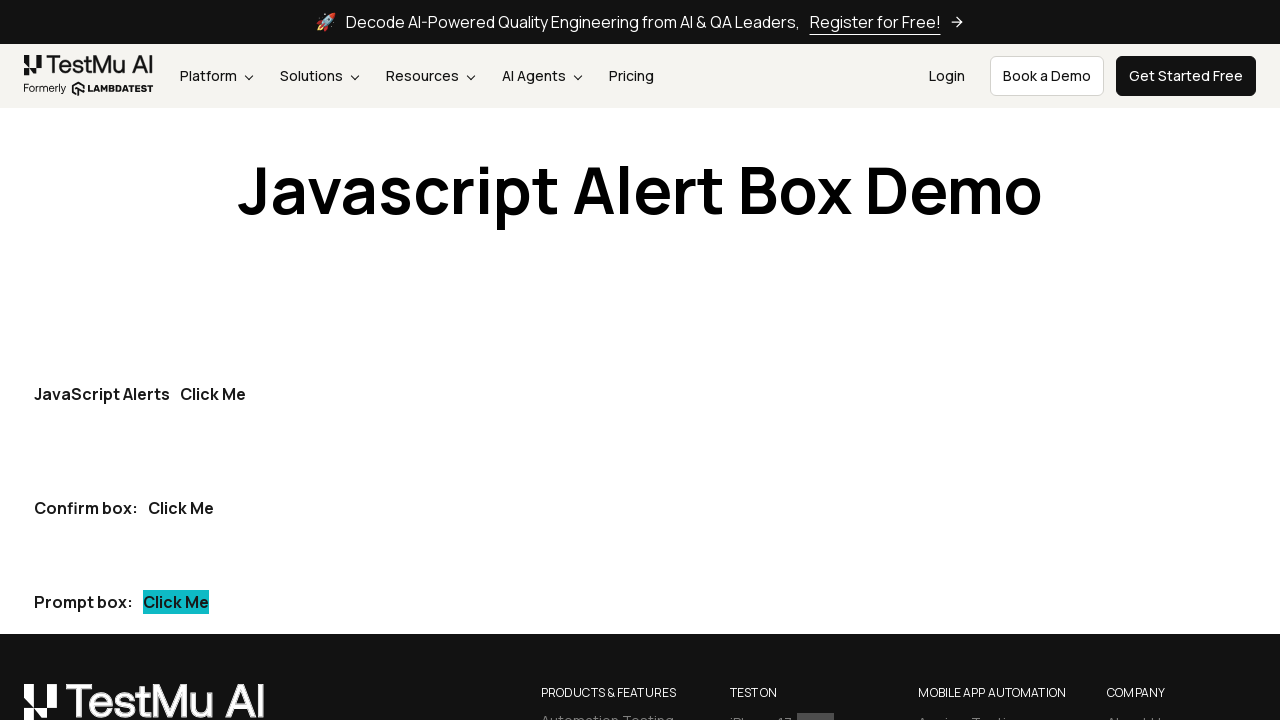